Tests switching between multiple browser windows using a browser-agnostic approach by tracking window handles before and after clicking a link that opens a new window.

Starting URL: https://the-internet.herokuapp.com/windows

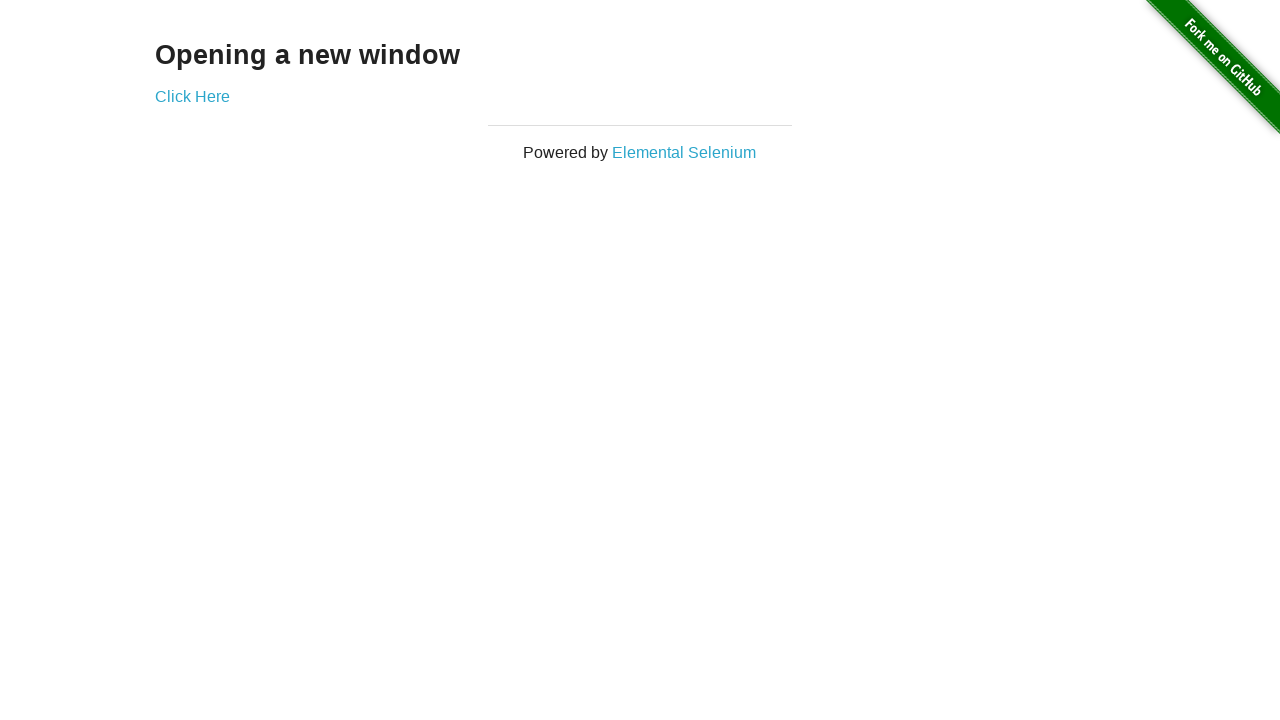

Clicked link that opens a new window and captured new page object at (192, 96) on .example a
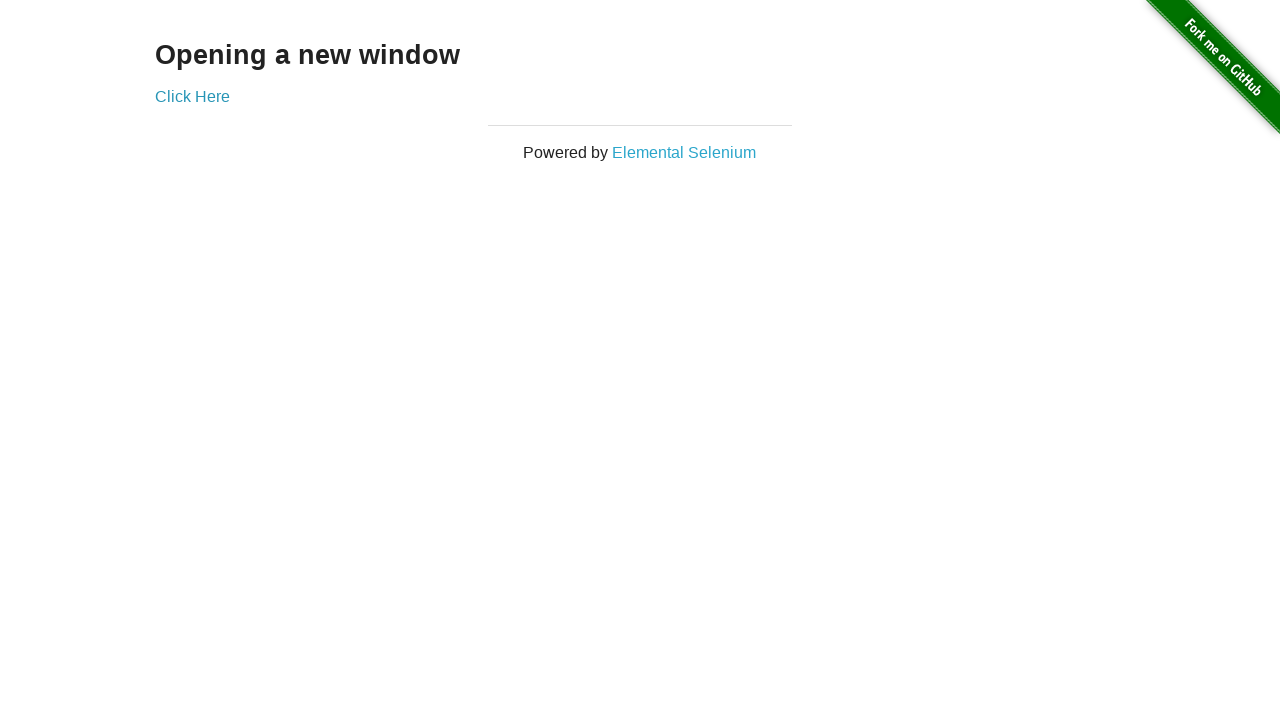

Verified original window title is 'The Internet'
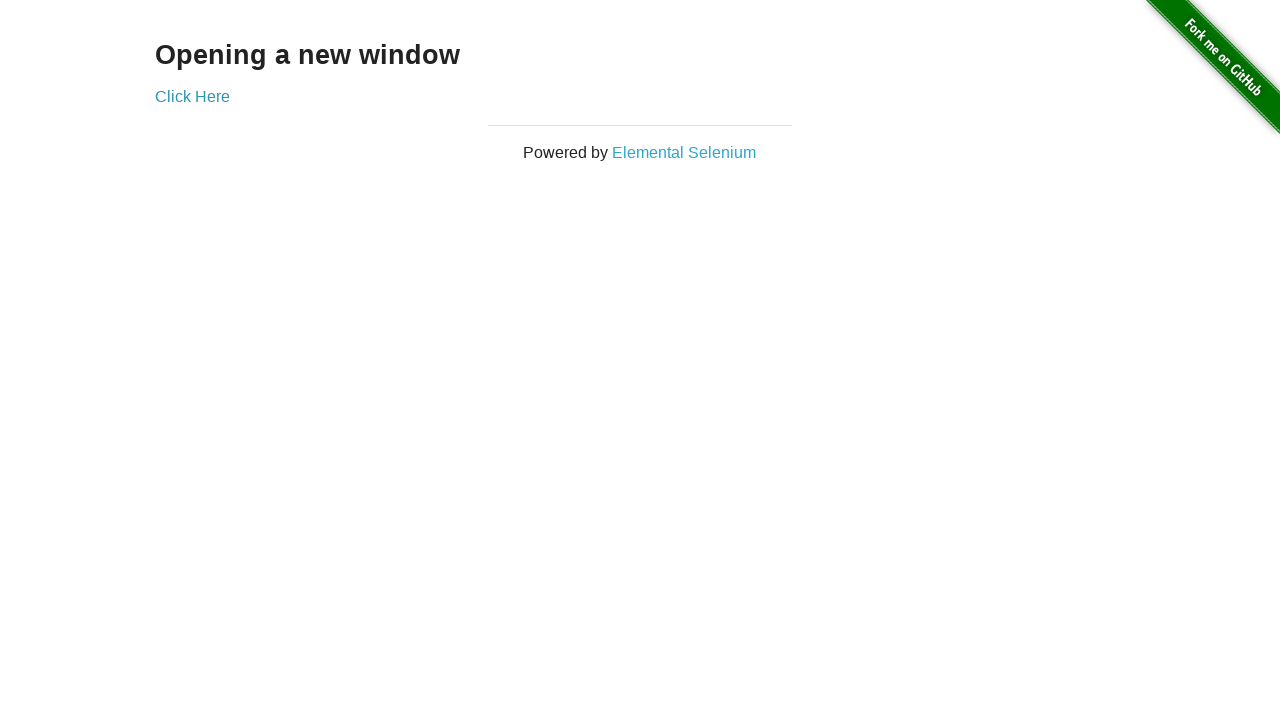

New page loaded successfully
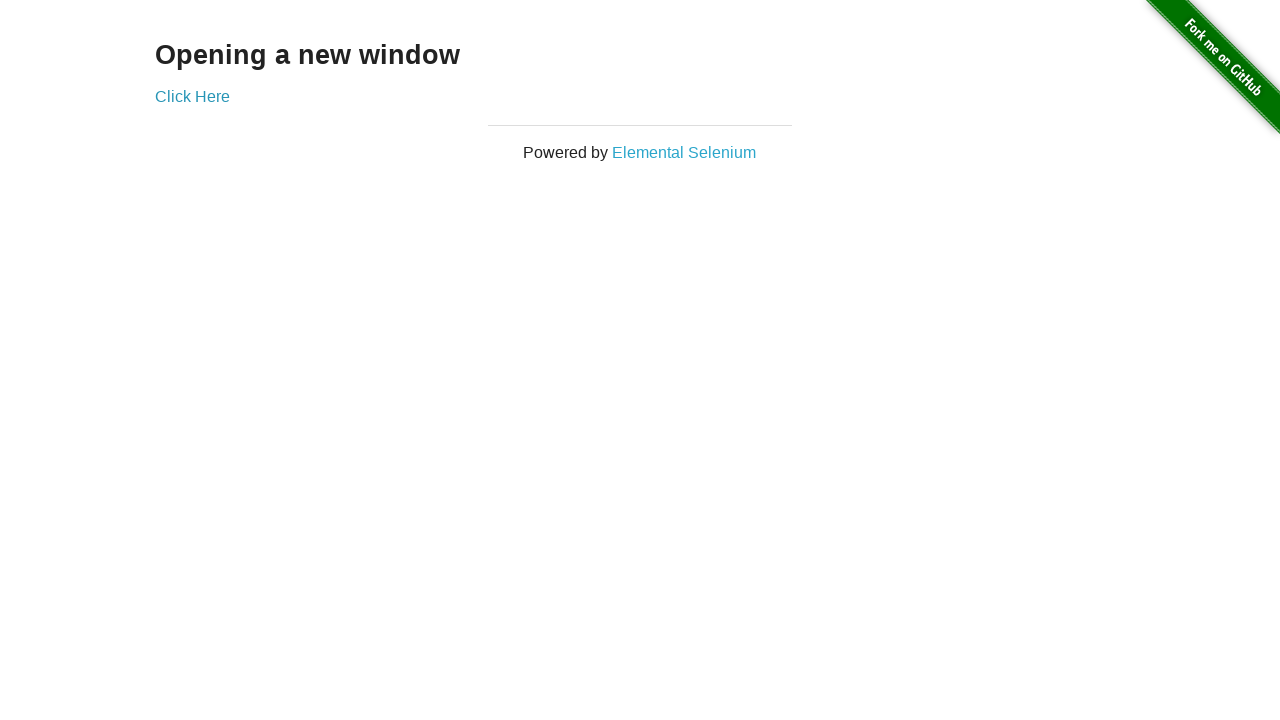

Verified new window title is 'New Window'
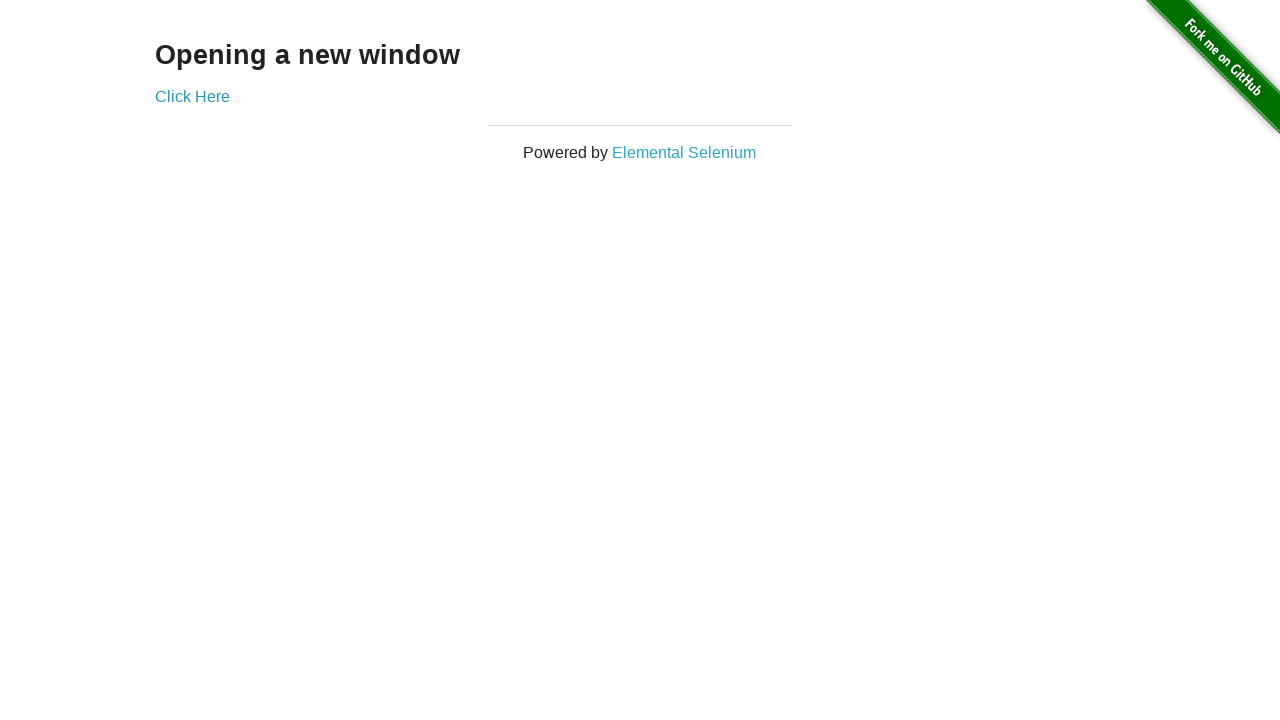

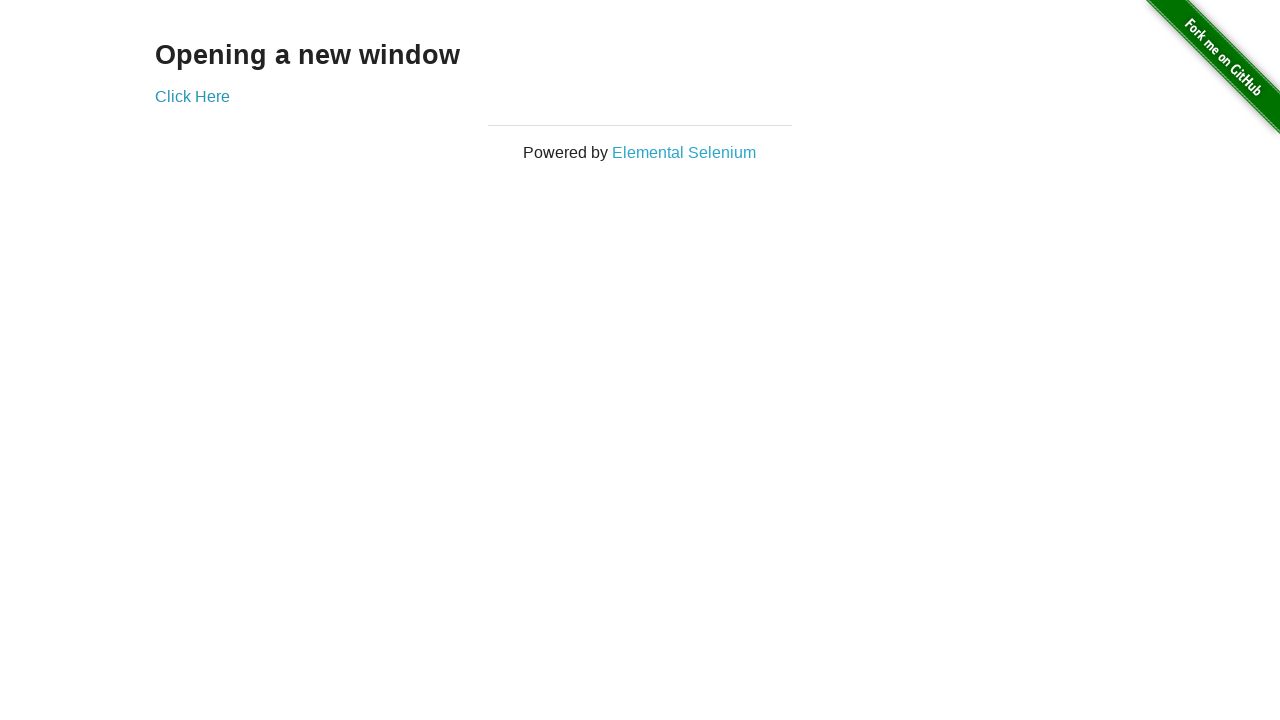